Tests JavaScript alert handling including normal alerts, confirmation dialogs, and prompt alerts on a demo page

Starting URL: https://the-internet.herokuapp.com/javascript_alerts

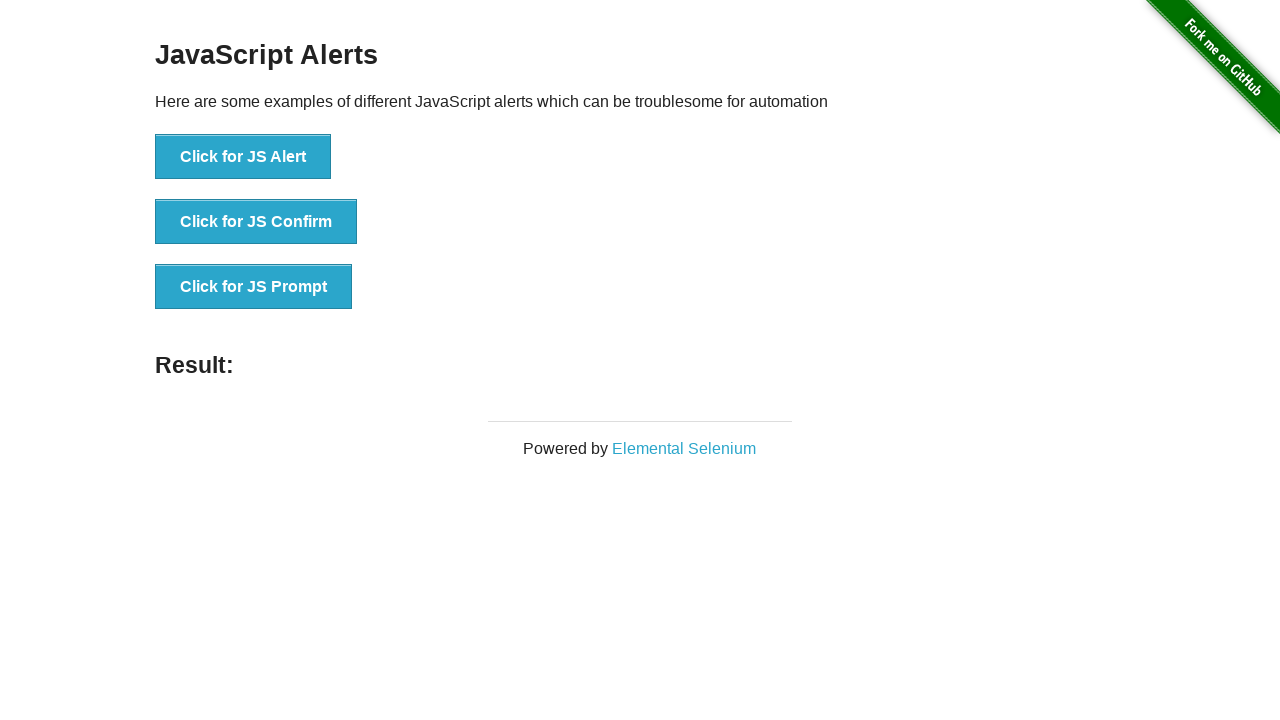

Registered handler for normal alert dialog
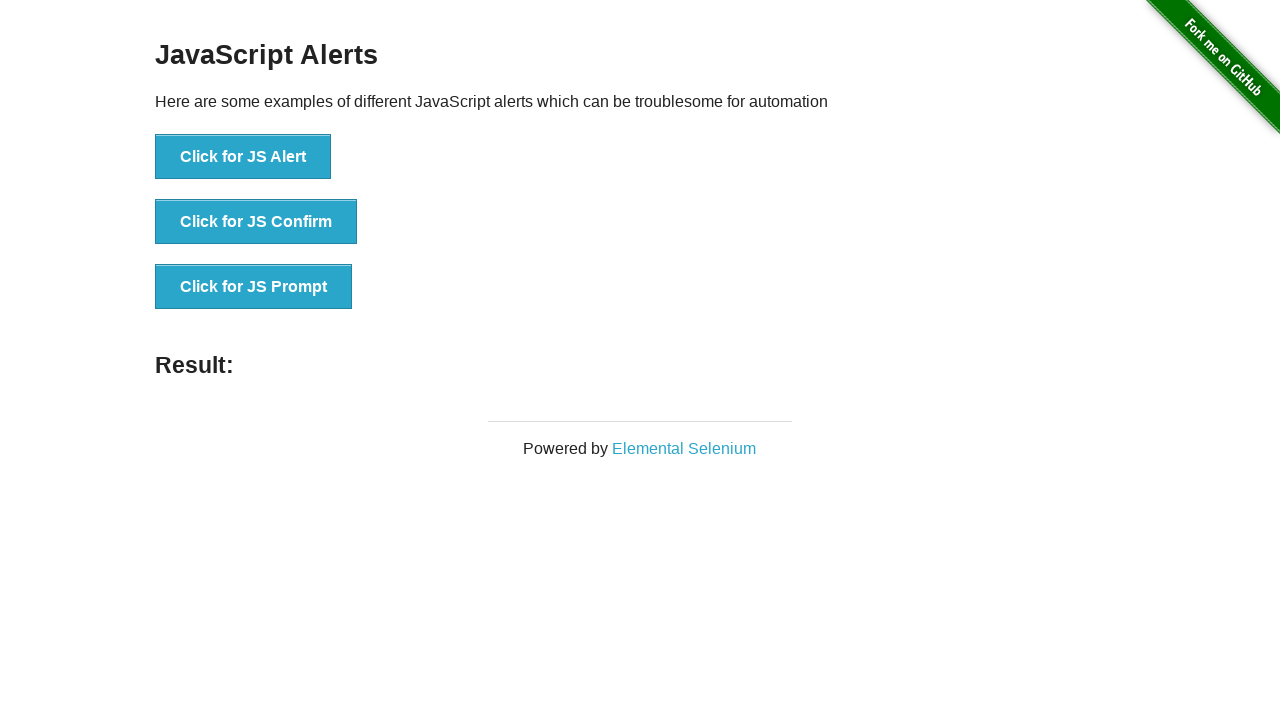

Clicked button to trigger normal alert and accepted it at (243, 157) on button[onclick='jsAlert()']
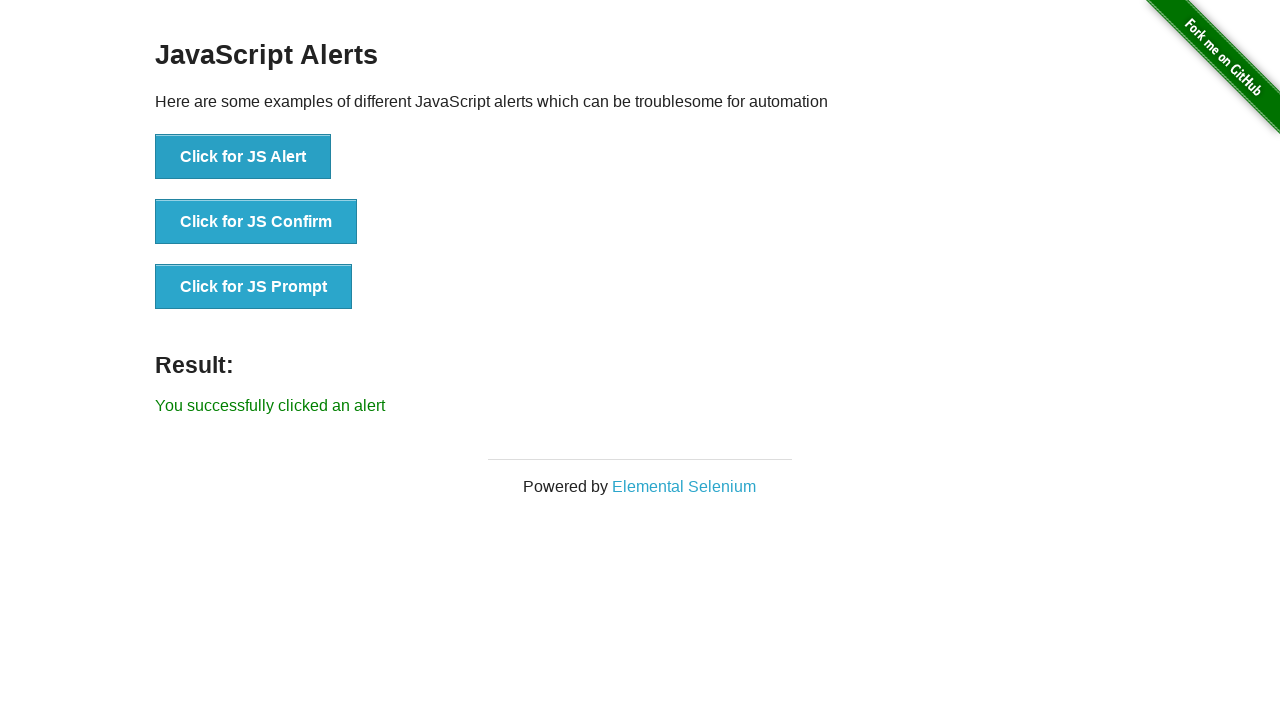

Registered handler for confirmation dialog
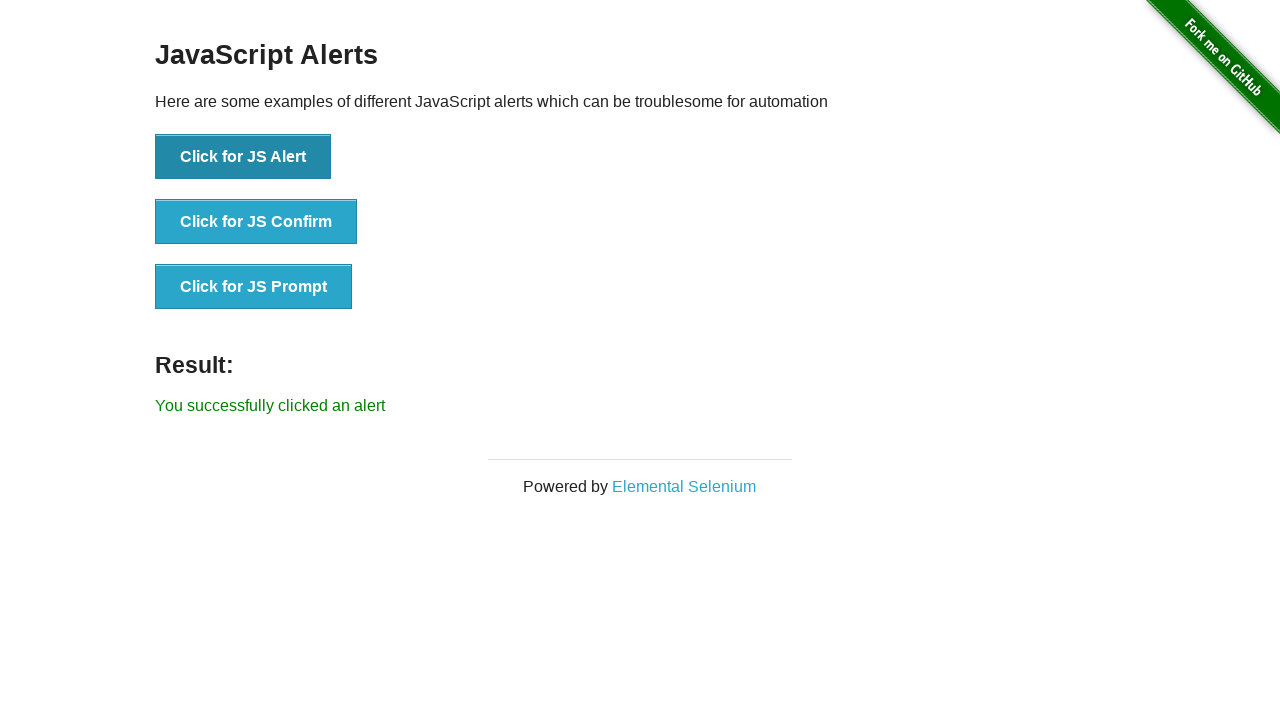

Clicked button to trigger confirmation dialog and dismissed it at (256, 222) on button[onclick='jsConfirm()']
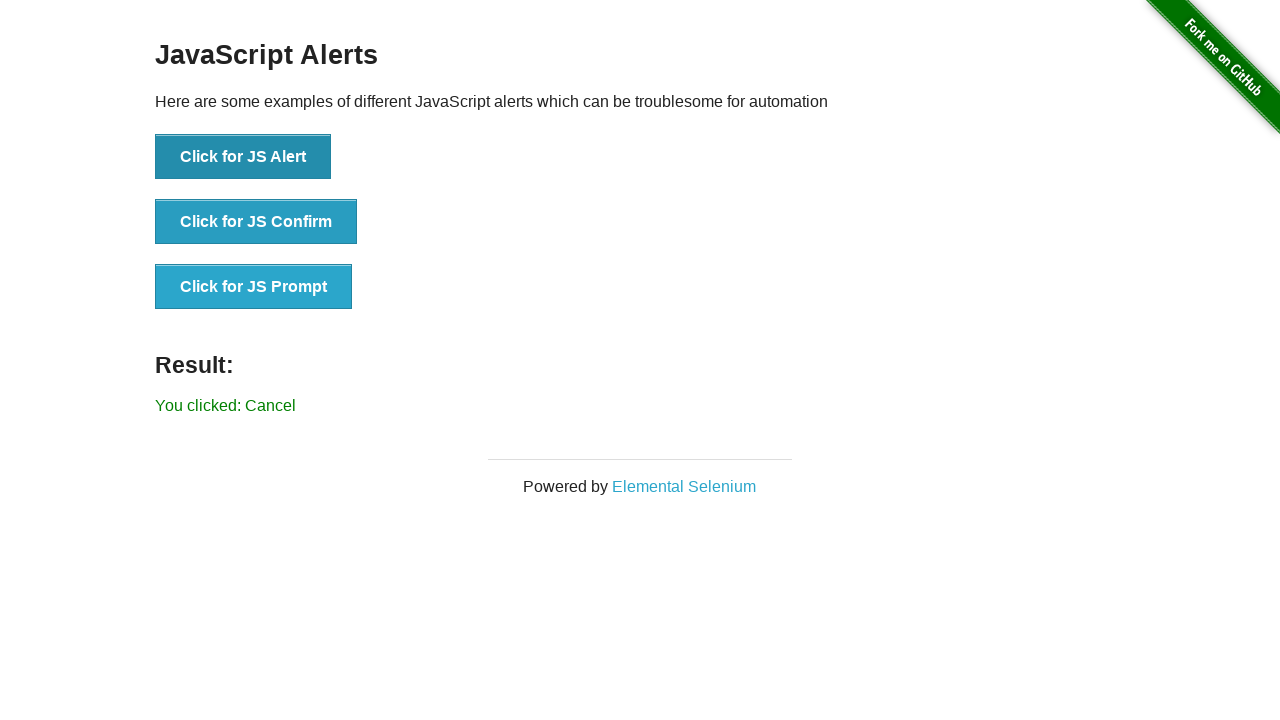

Registered handler for prompt dialog
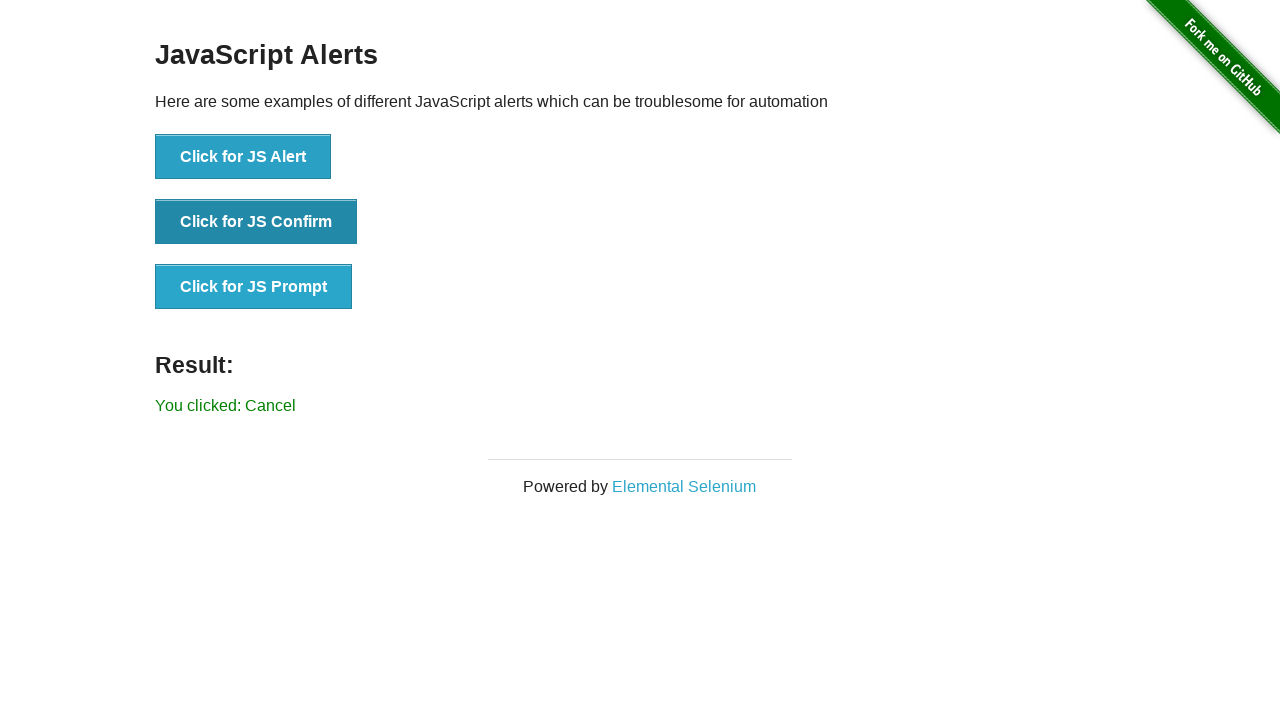

Clicked button to trigger prompt dialog and accepted with 'hi' at (254, 287) on button[onclick='jsPrompt()']
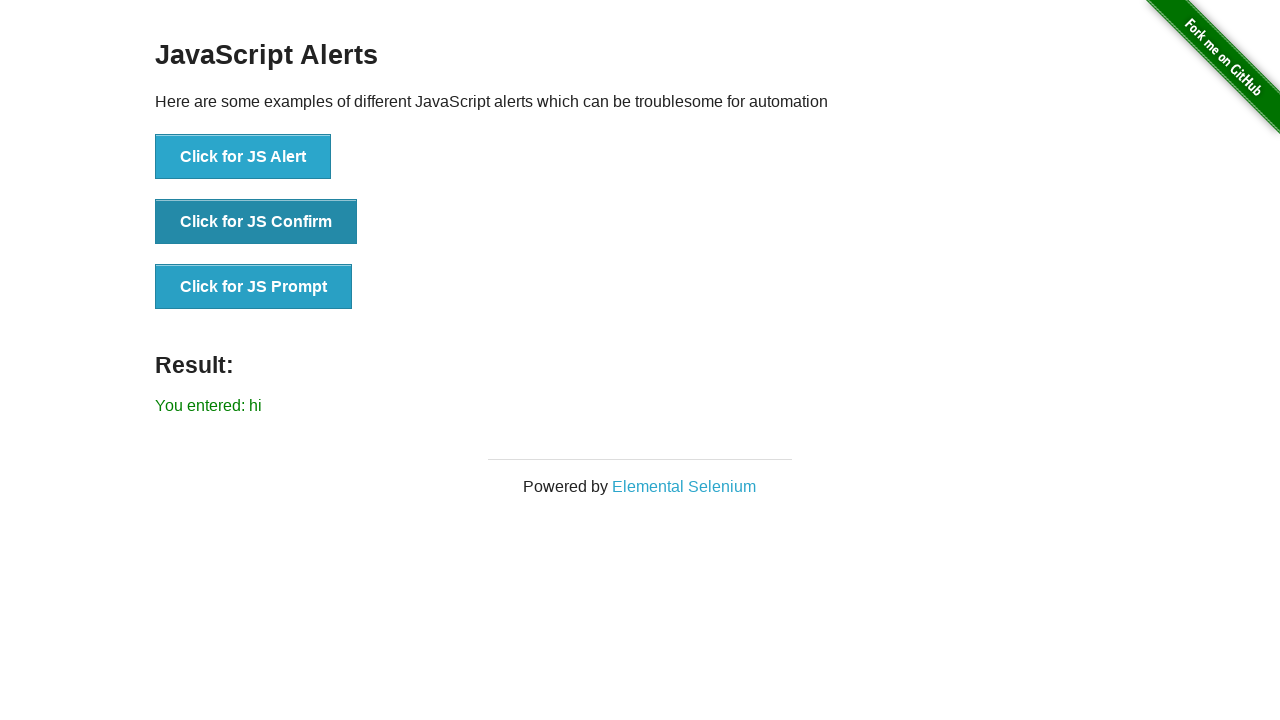

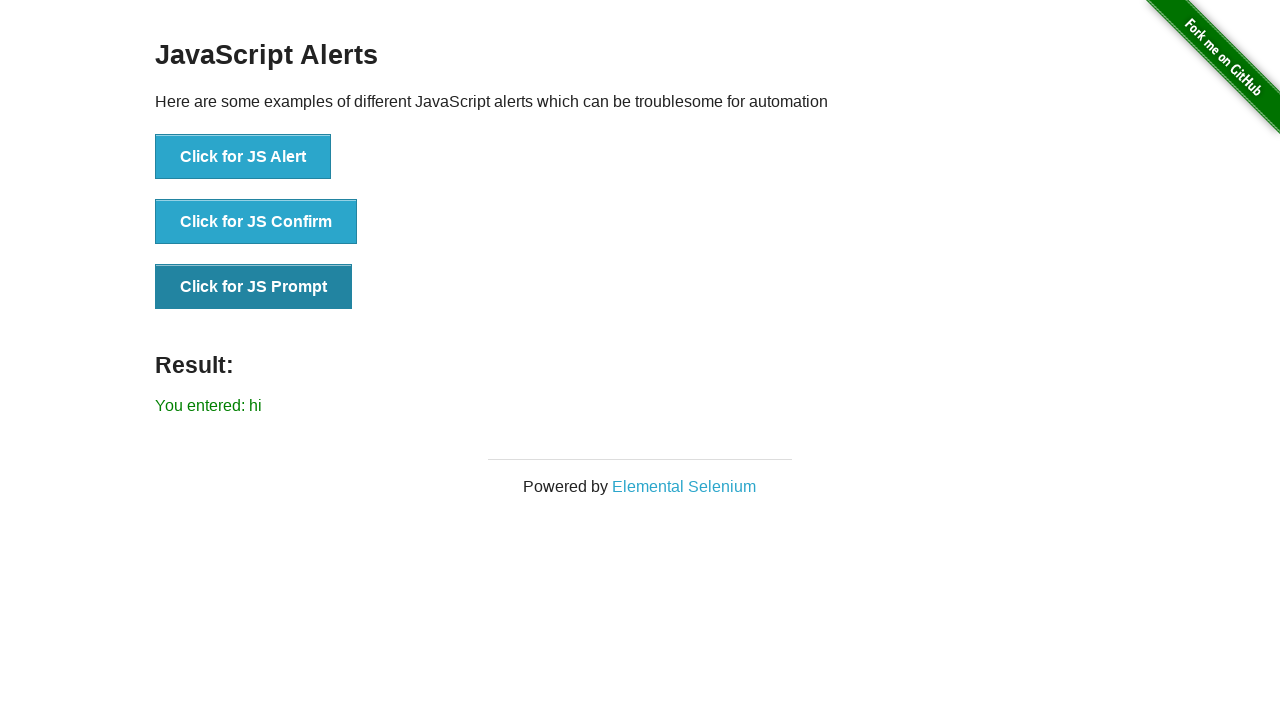